Tests the product search functionality by entering a search query and submitting the search form

Starting URL: https://smartbuy-me.com/

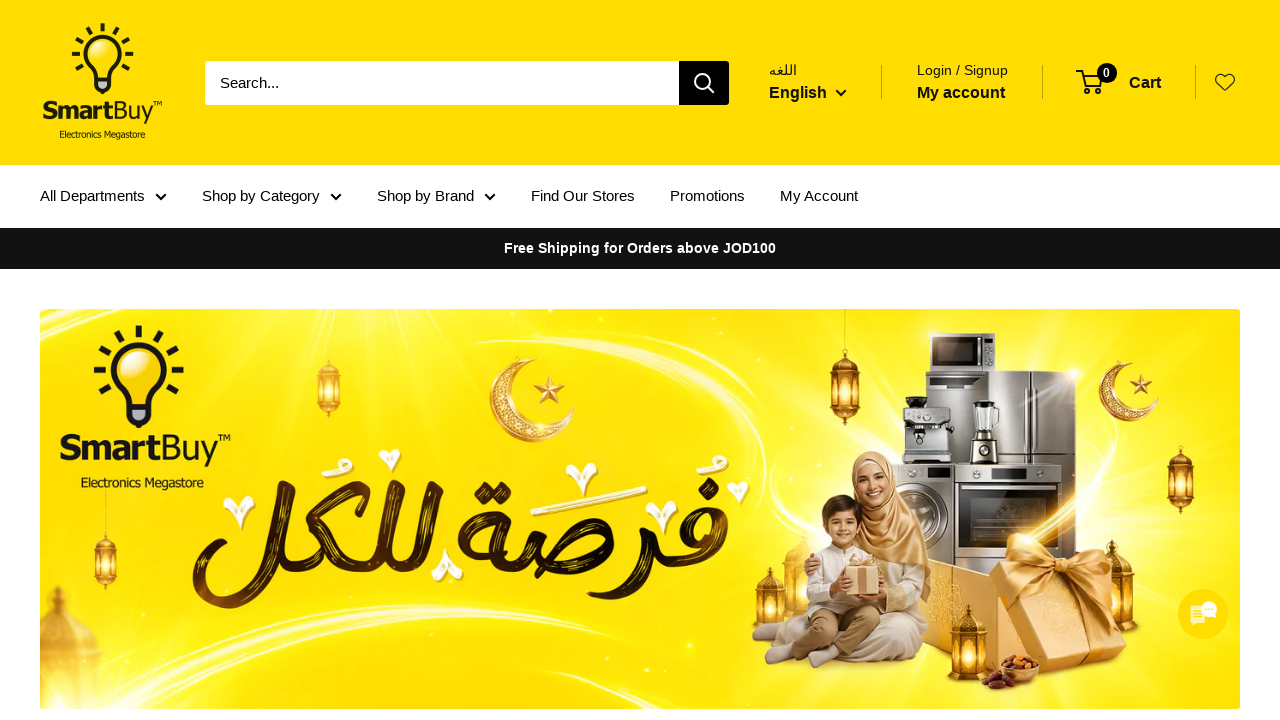

Filled search box with 'iphone 14 plus' on input[name='q']
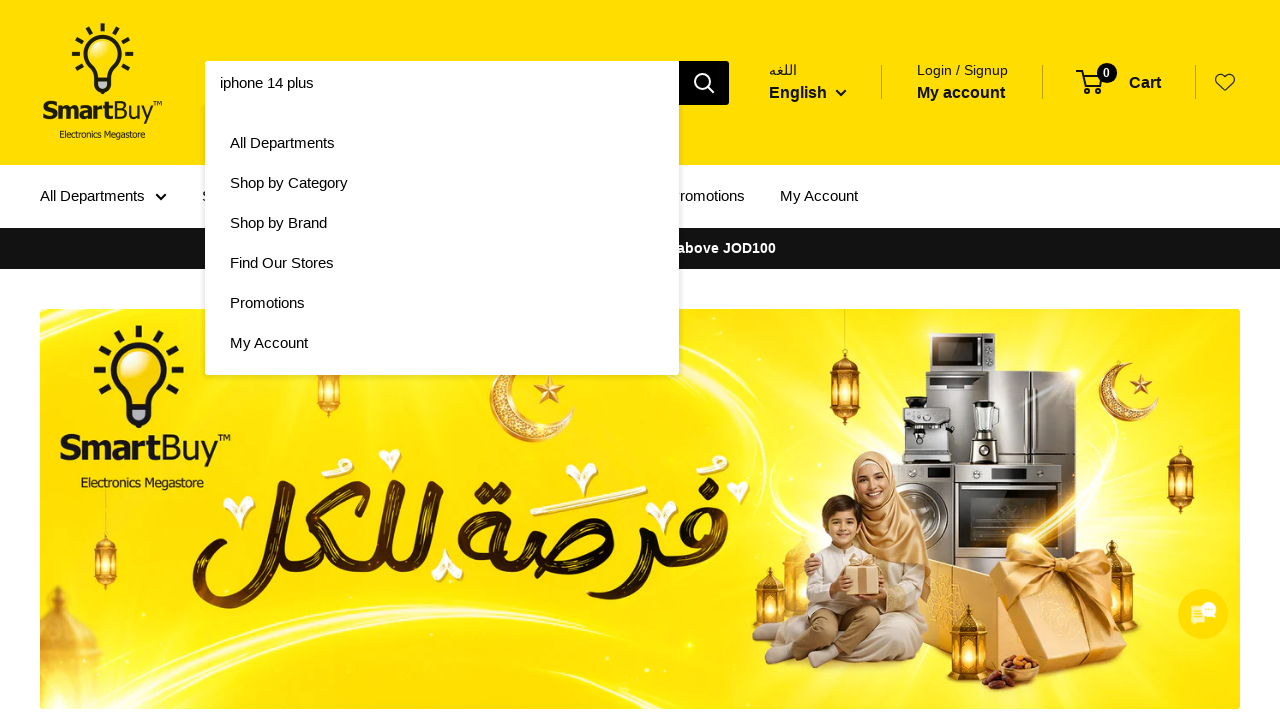

Clicked search submit button at (704, 82) on .search-bar__submit
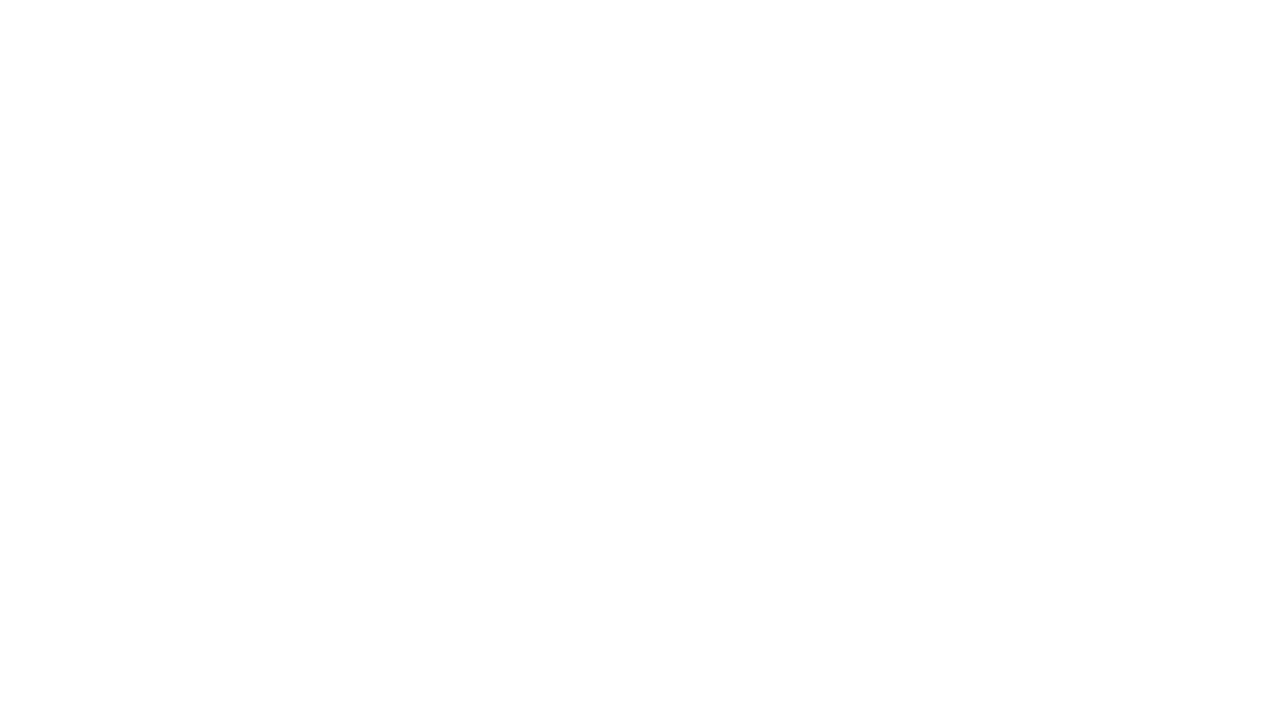

Search results page loaded successfully
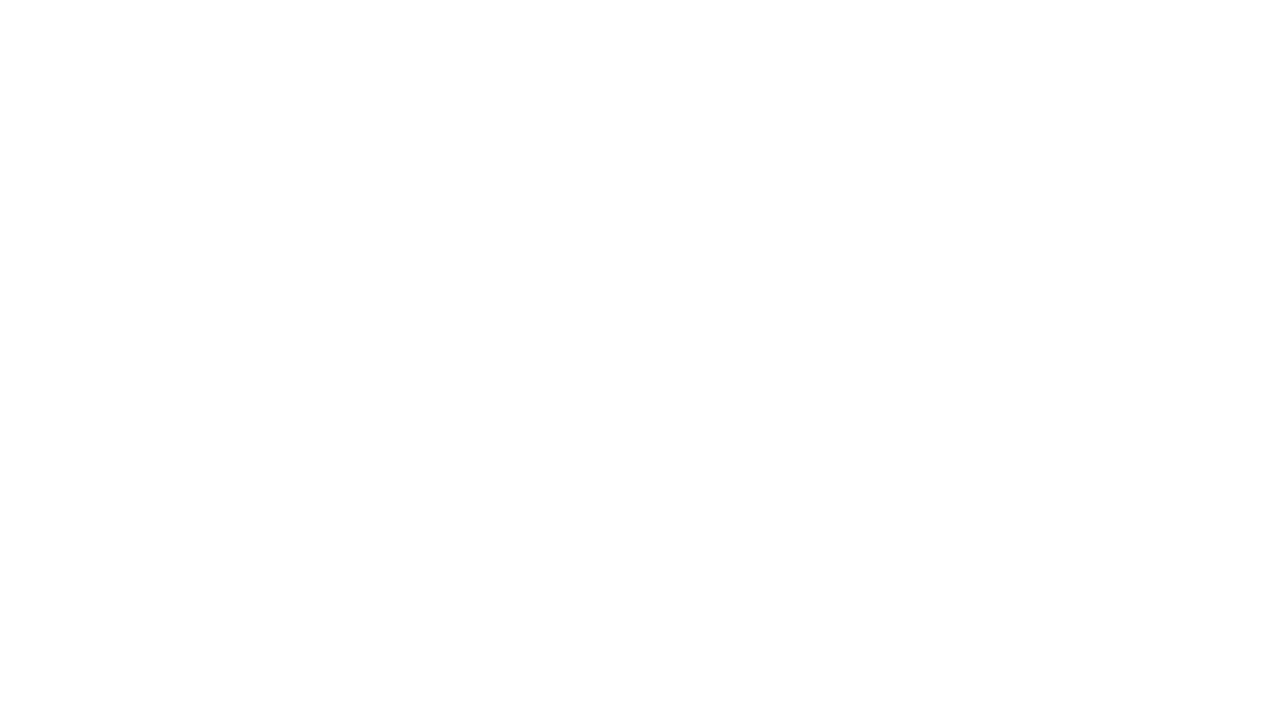

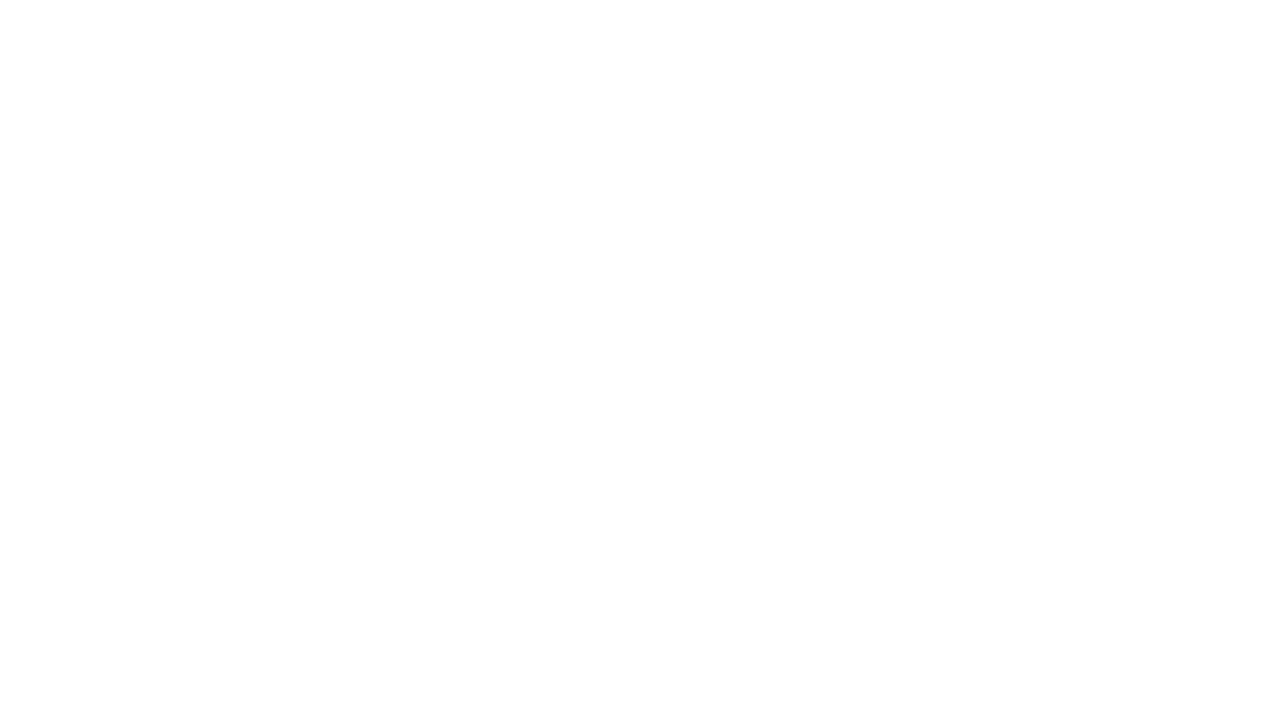